Tests that clicking the "ADD NEW QUESTIONS" button shows an error alert when the user is not logged in, verifying the error message is displayed correctly.

Starting URL: https://opentdb.com/

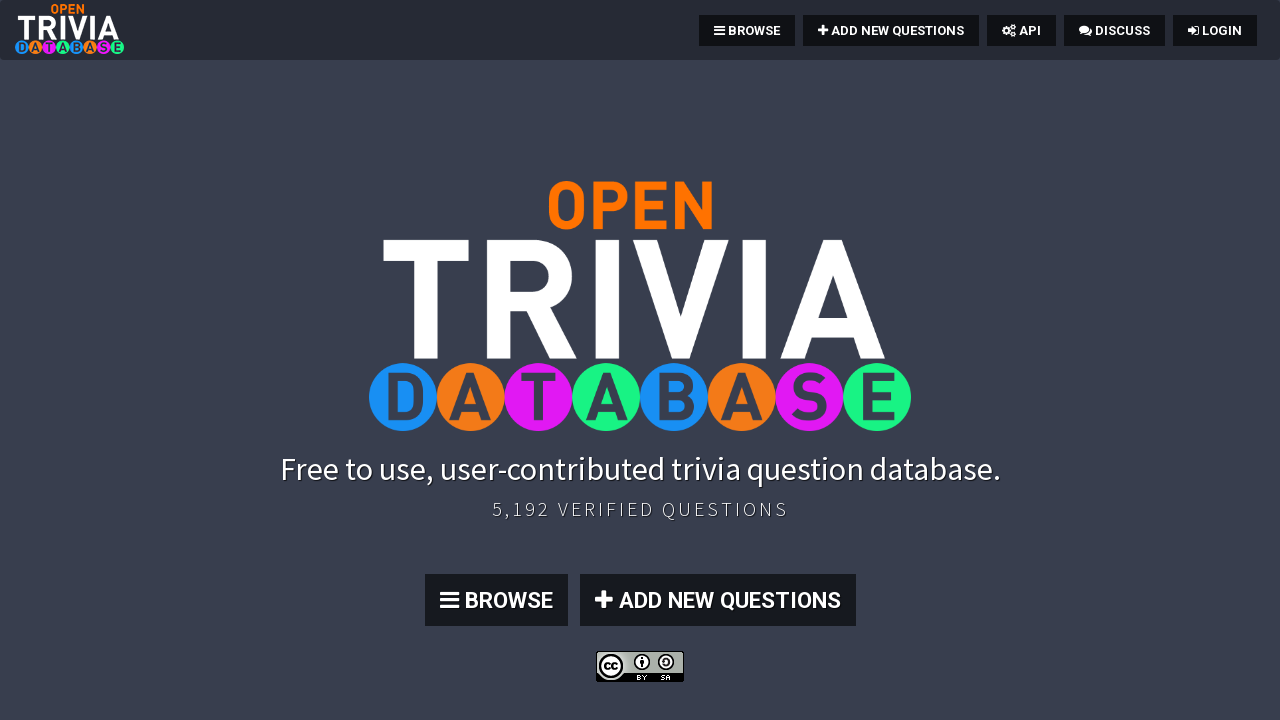

Located ADD NEW QUESTIONS button element
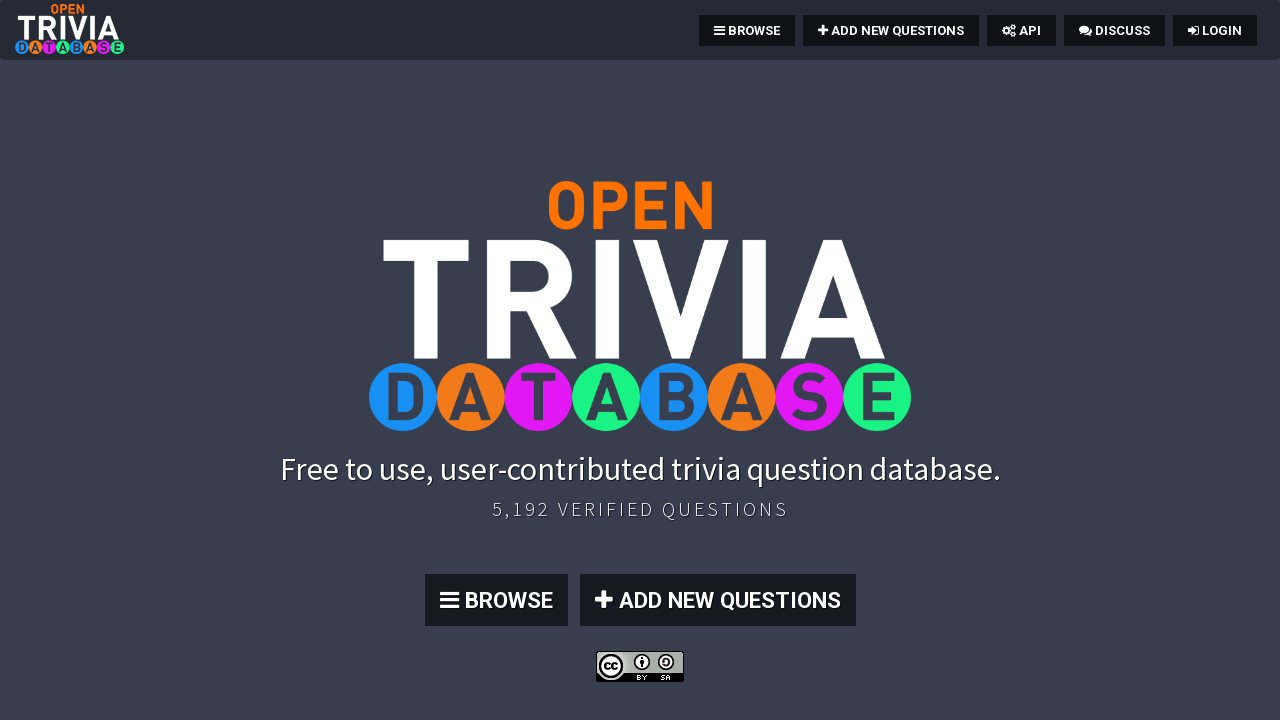

ADD NEW QUESTIONS button selector appeared on page
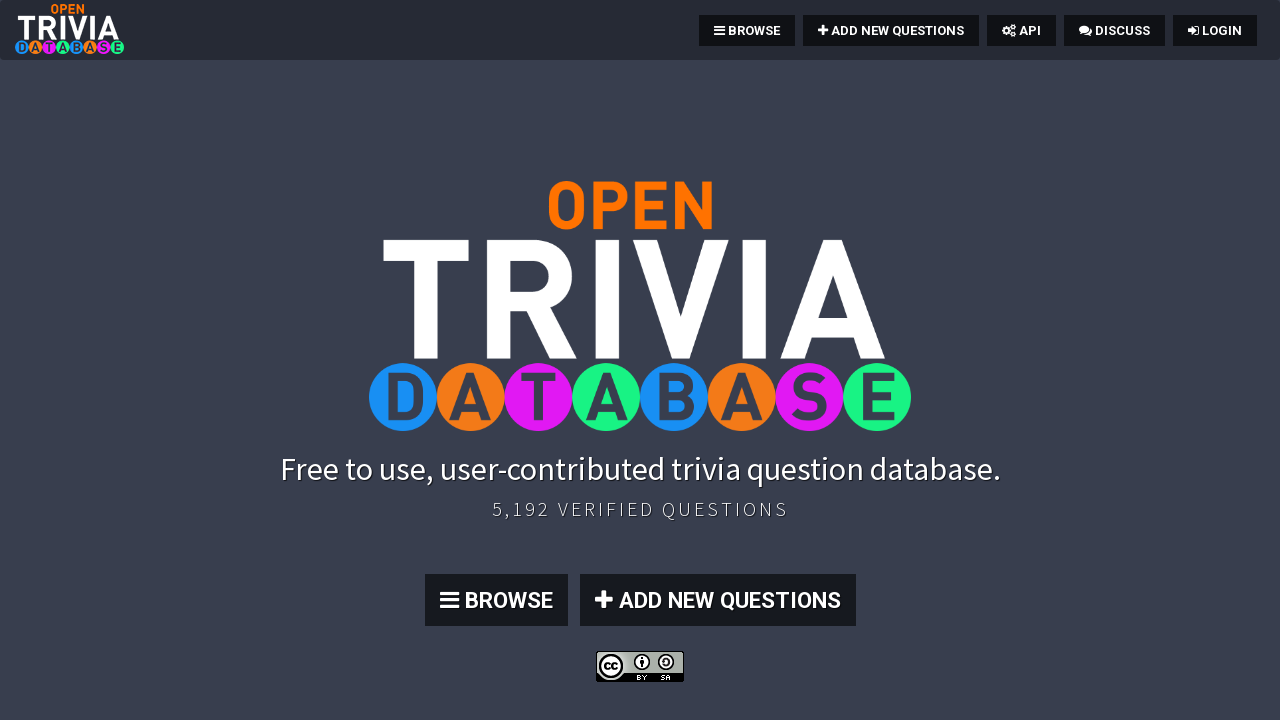

Clicked ADD NEW QUESTIONS button at (718, 600) on .btn:nth-child(5)
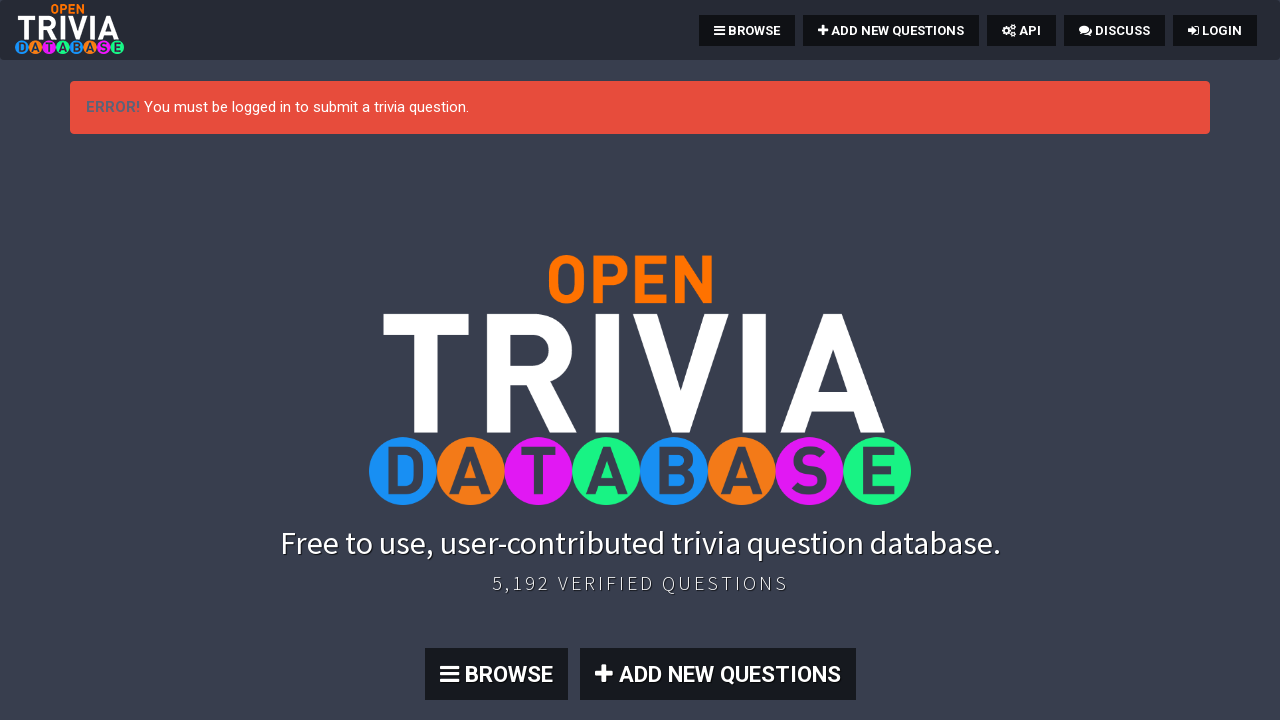

Located error alert element
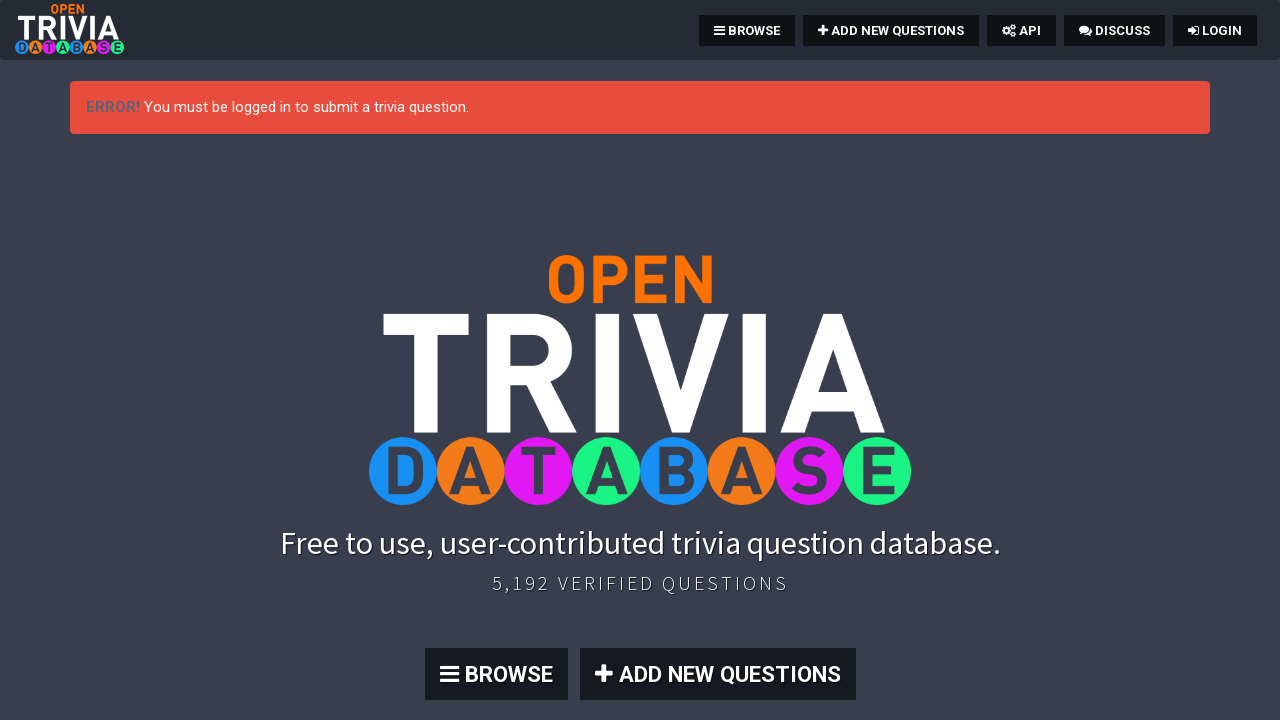

Error alert appeared - user not logged in error message displayed
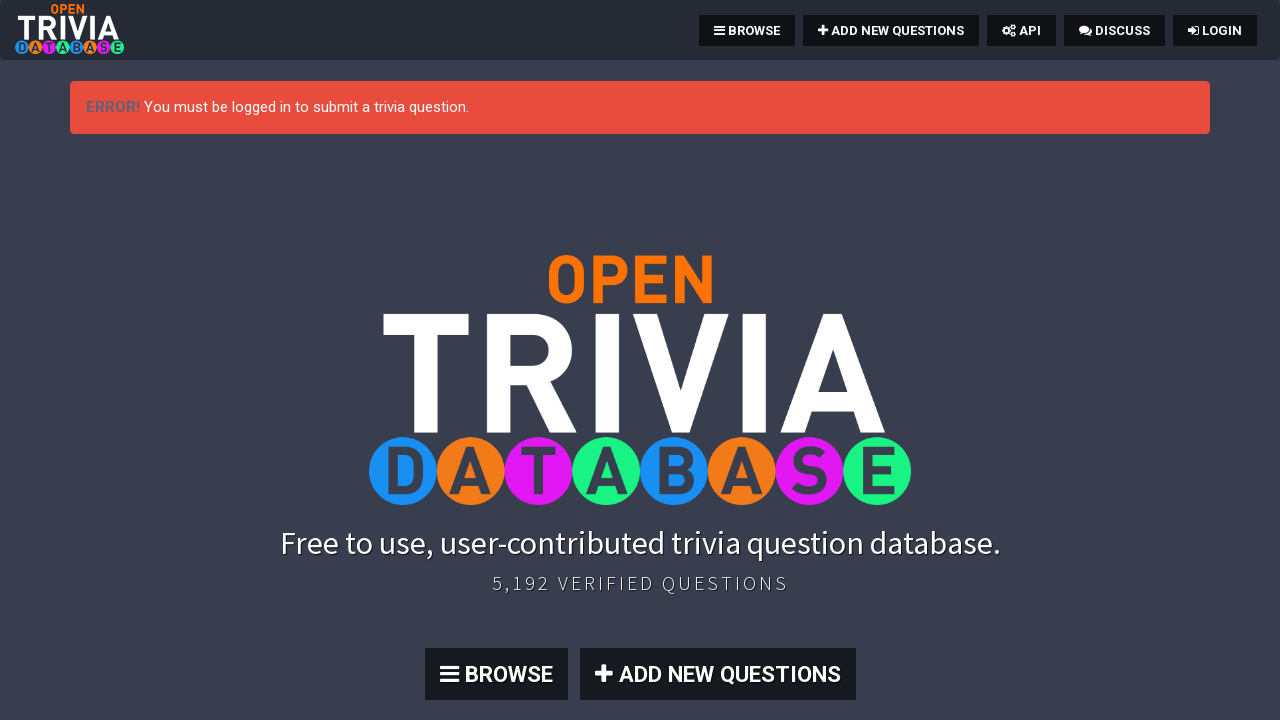

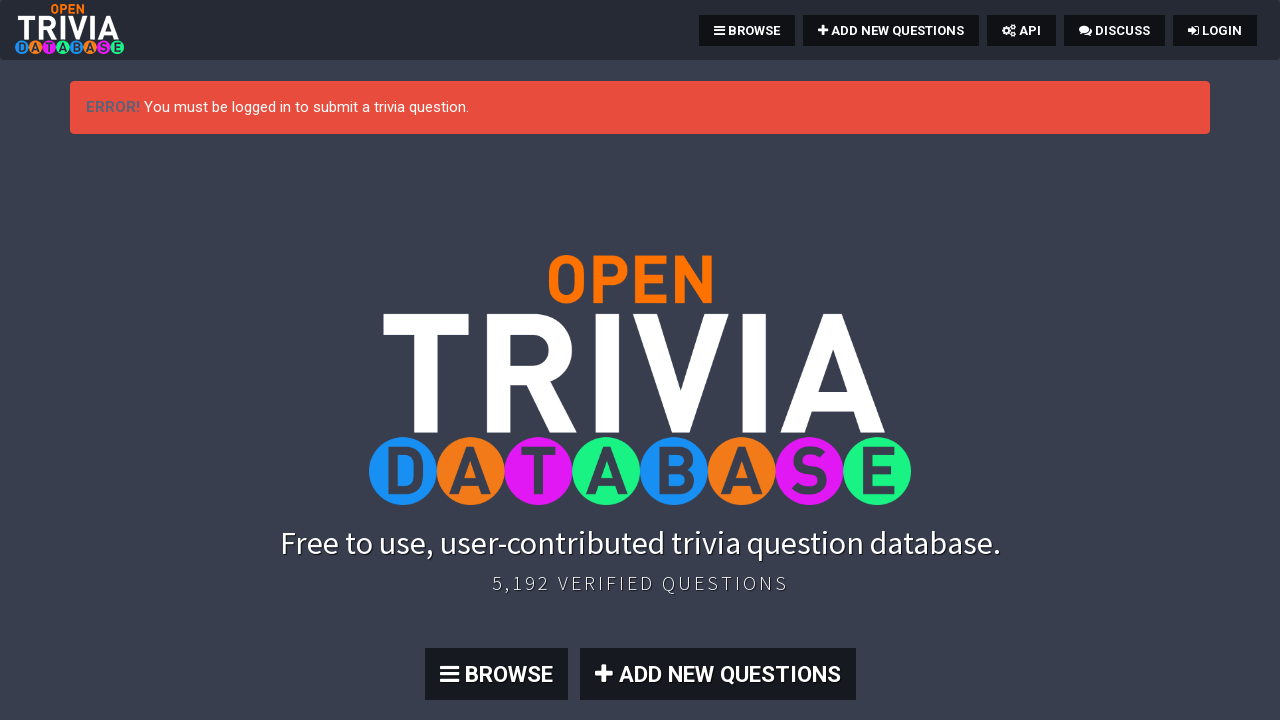